Tests file upload functionality by selecting a file via the file input element, submitting the upload form, and verifying the uploaded filename is displayed on the confirmation page.

Starting URL: http://the-internet.herokuapp.com/upload

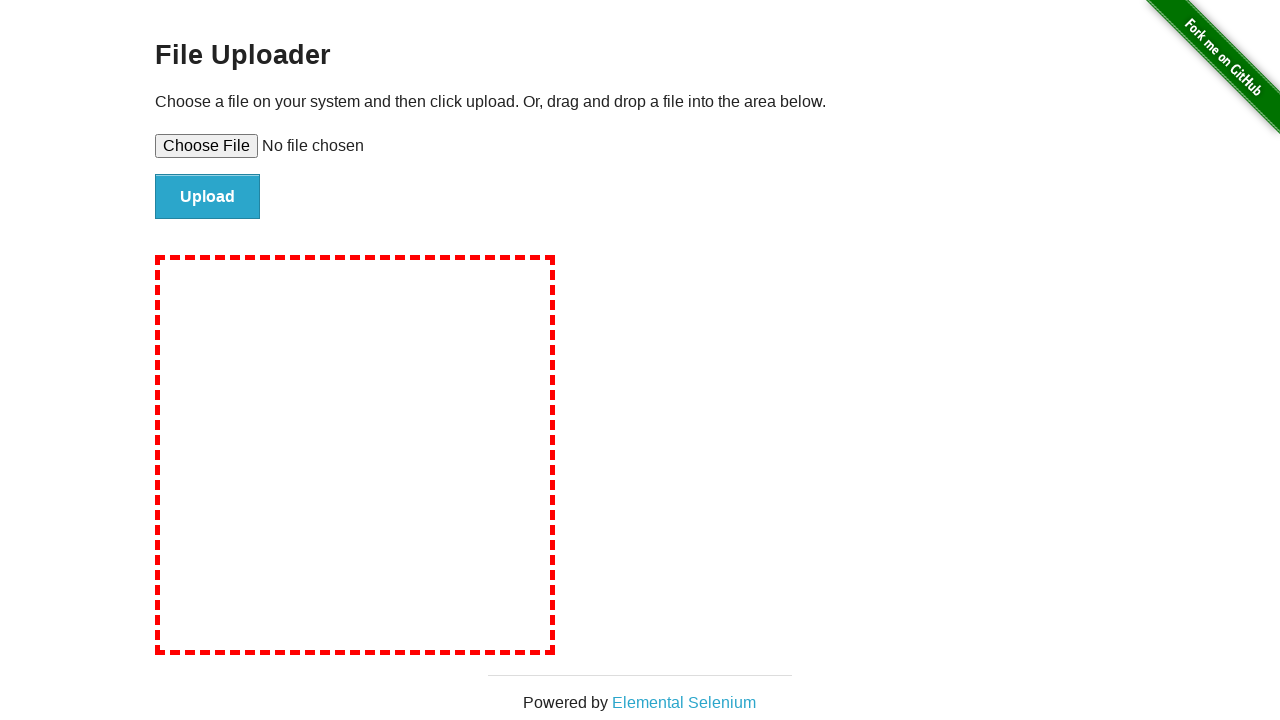

Set file input with test-document.txt
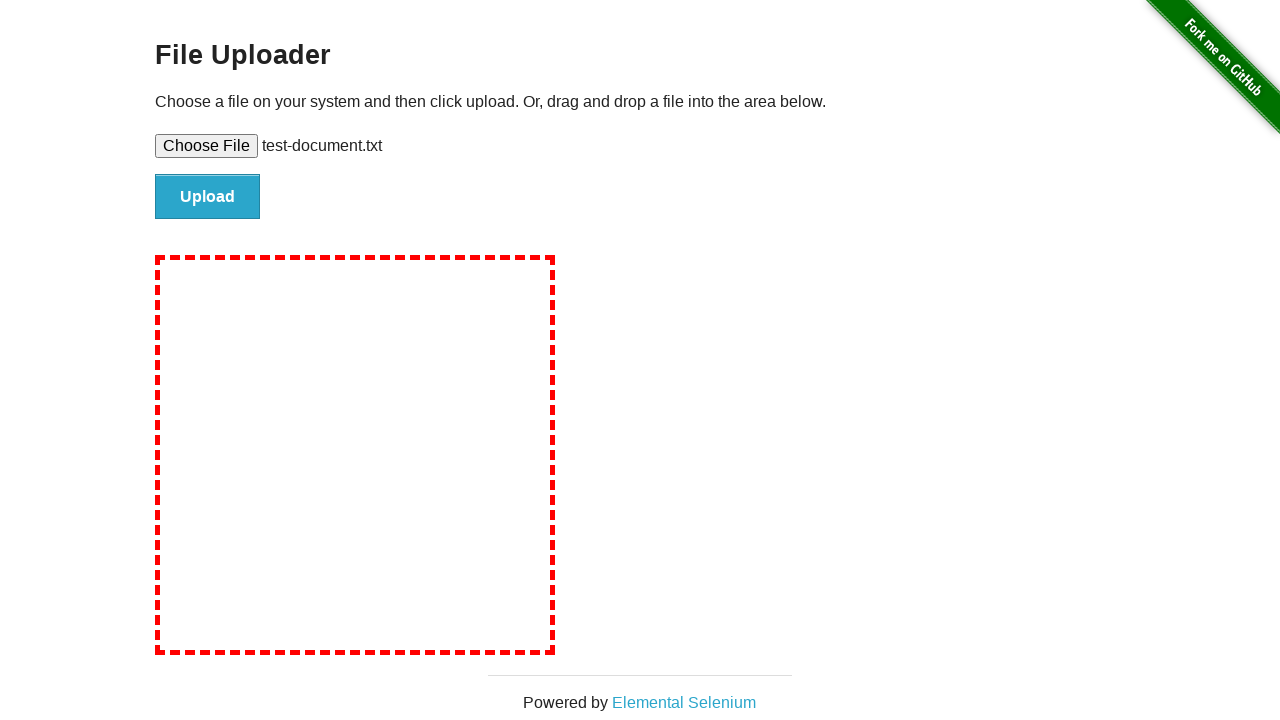

Clicked submit button to upload the file at (208, 197) on #file-submit
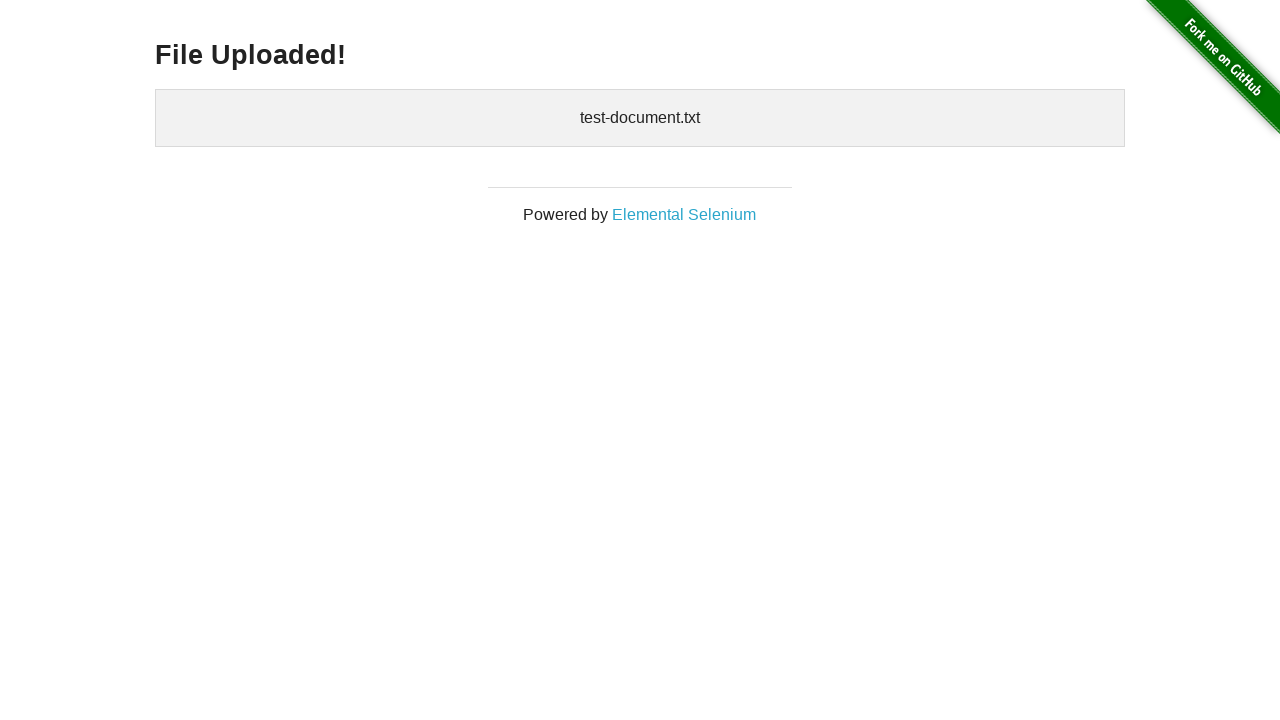

Upload confirmation page loaded with uploaded files section
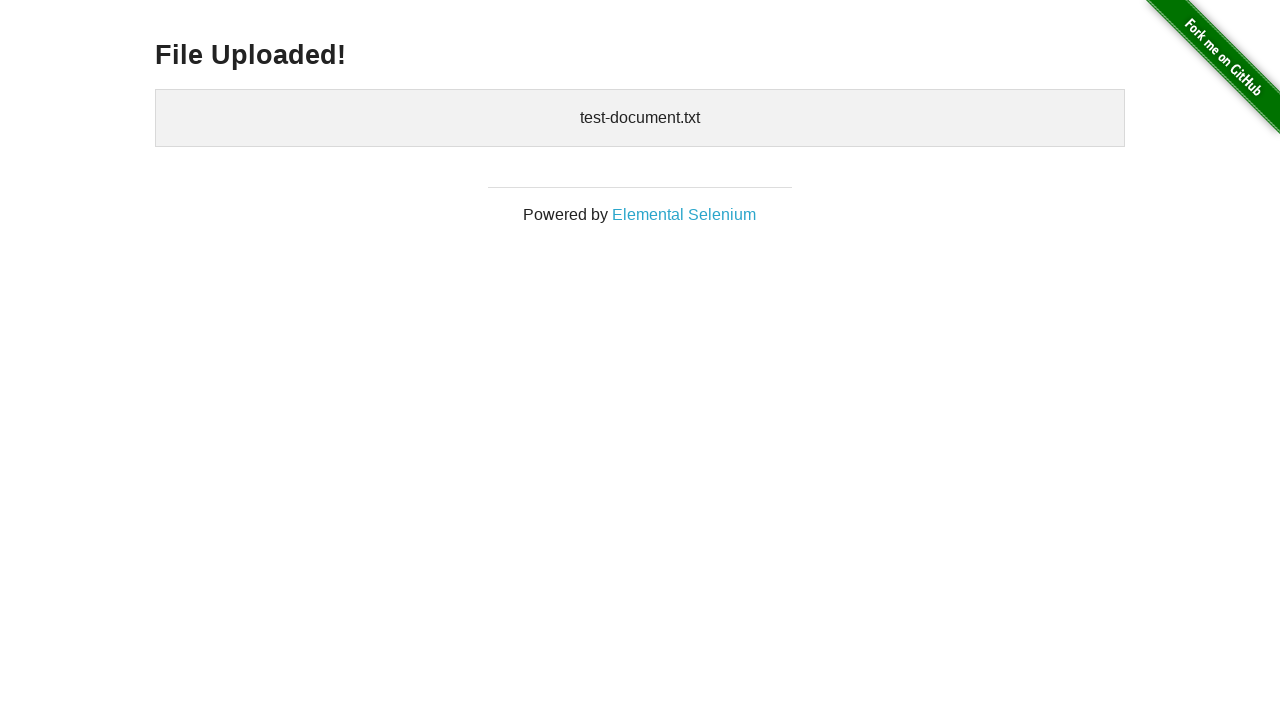

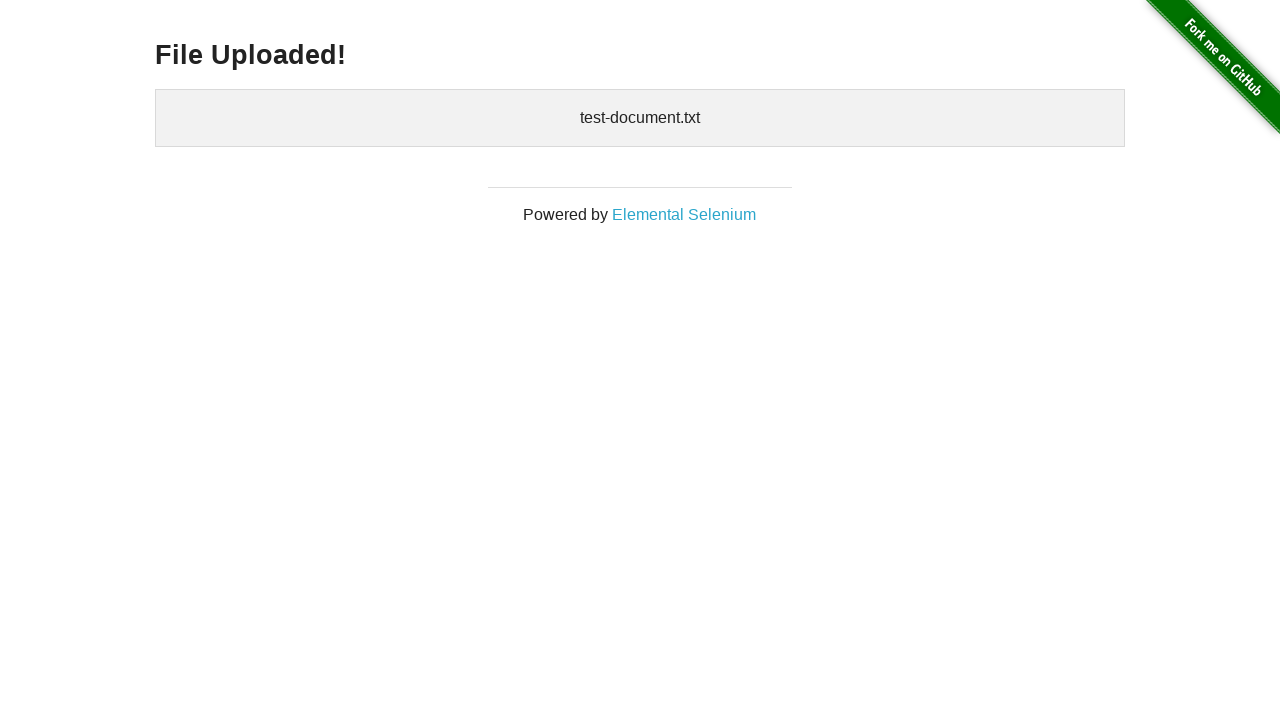